Tests the CroxyProxy web proxy service by entering a URL into the proxy input field and submitting it to browse through the proxy.

Starting URL: https://www.croxyproxy.net

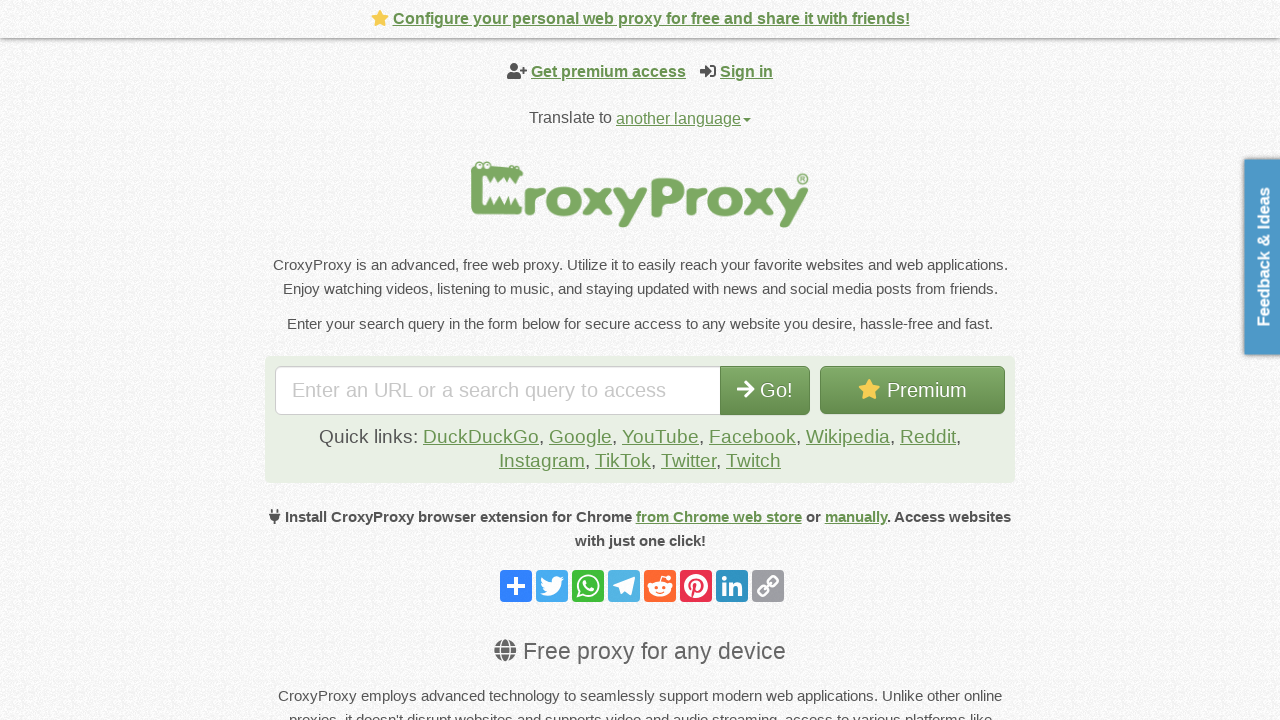

Filled URL input field with 'https://www.example.com' on #url
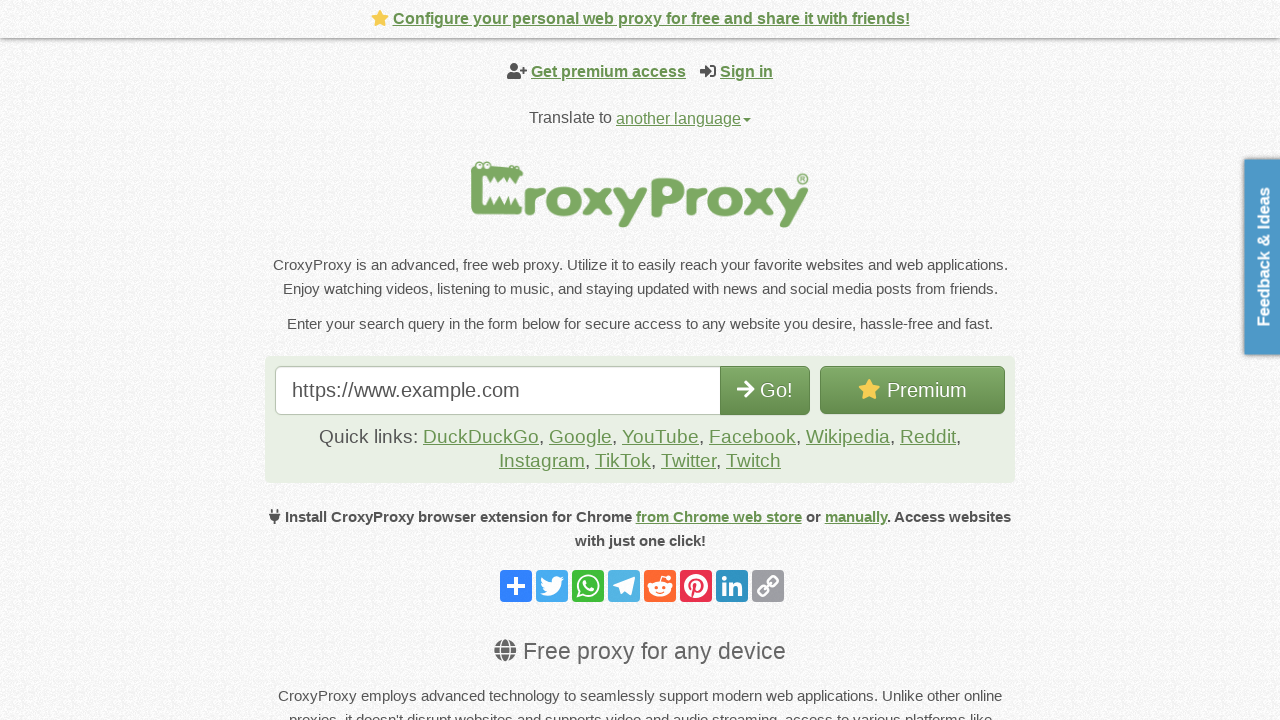

Pressed Enter to submit URL through the proxy on #url
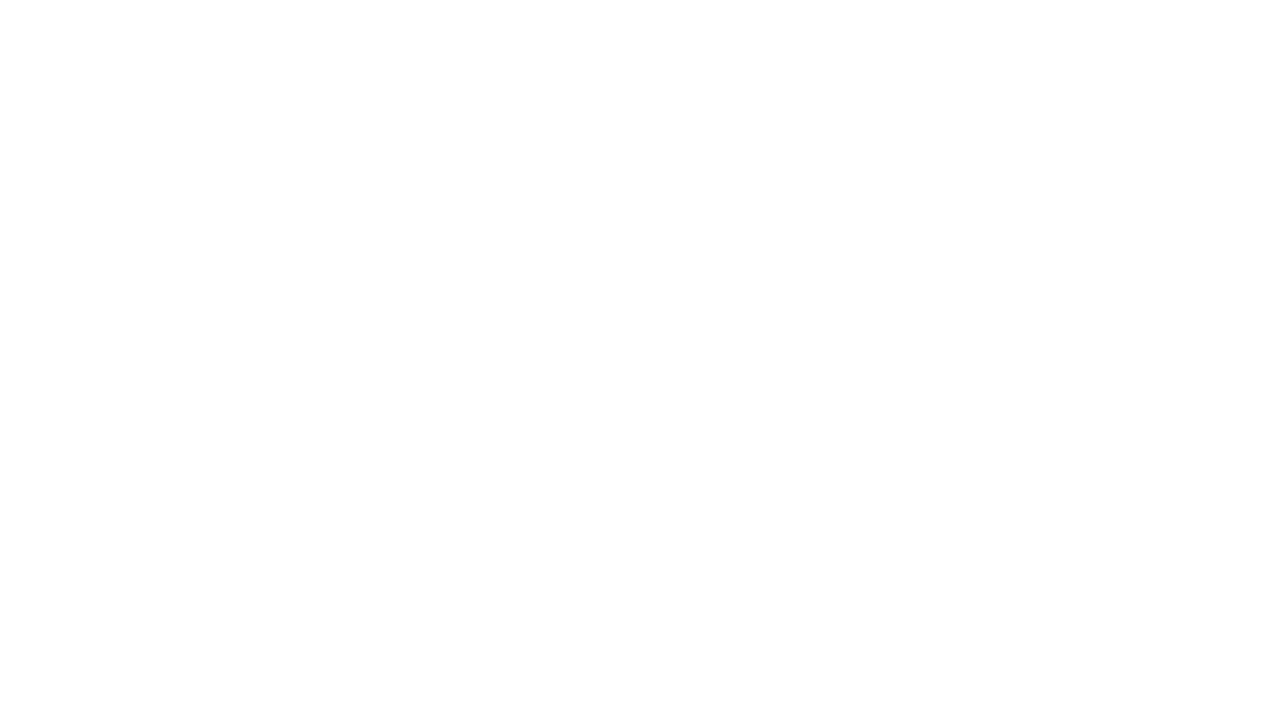

Proxy processed request and page loaded
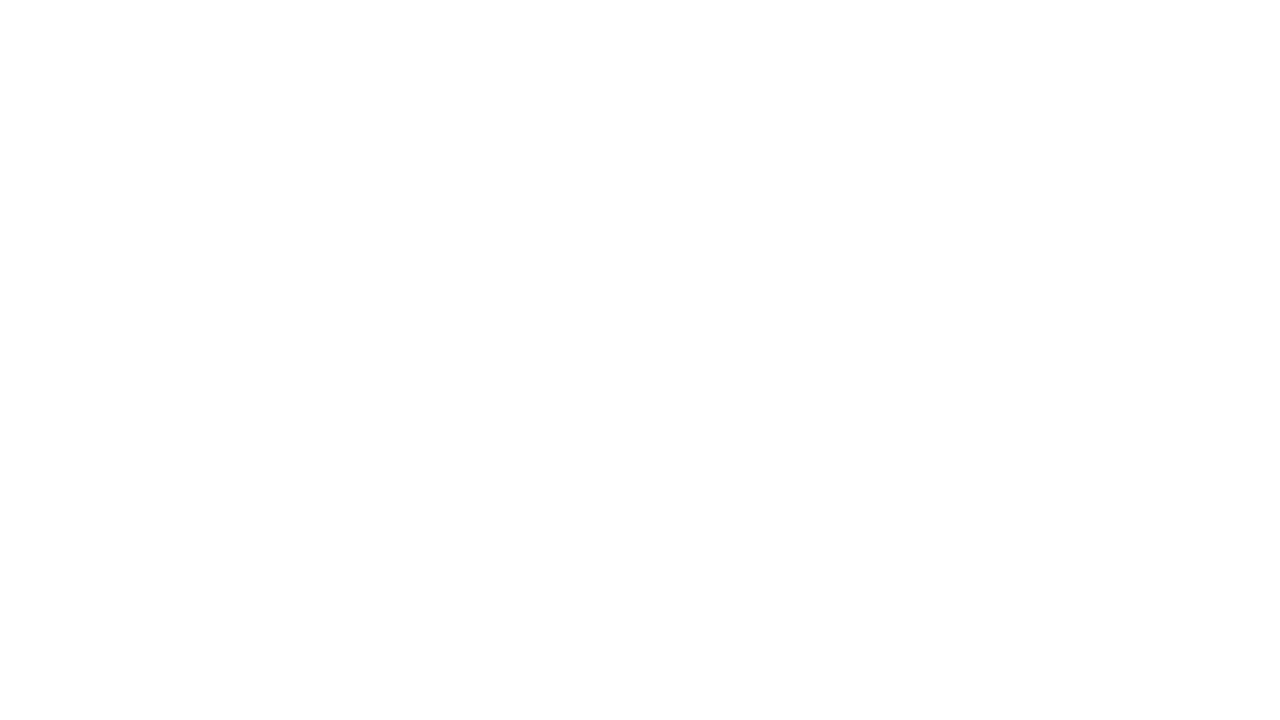

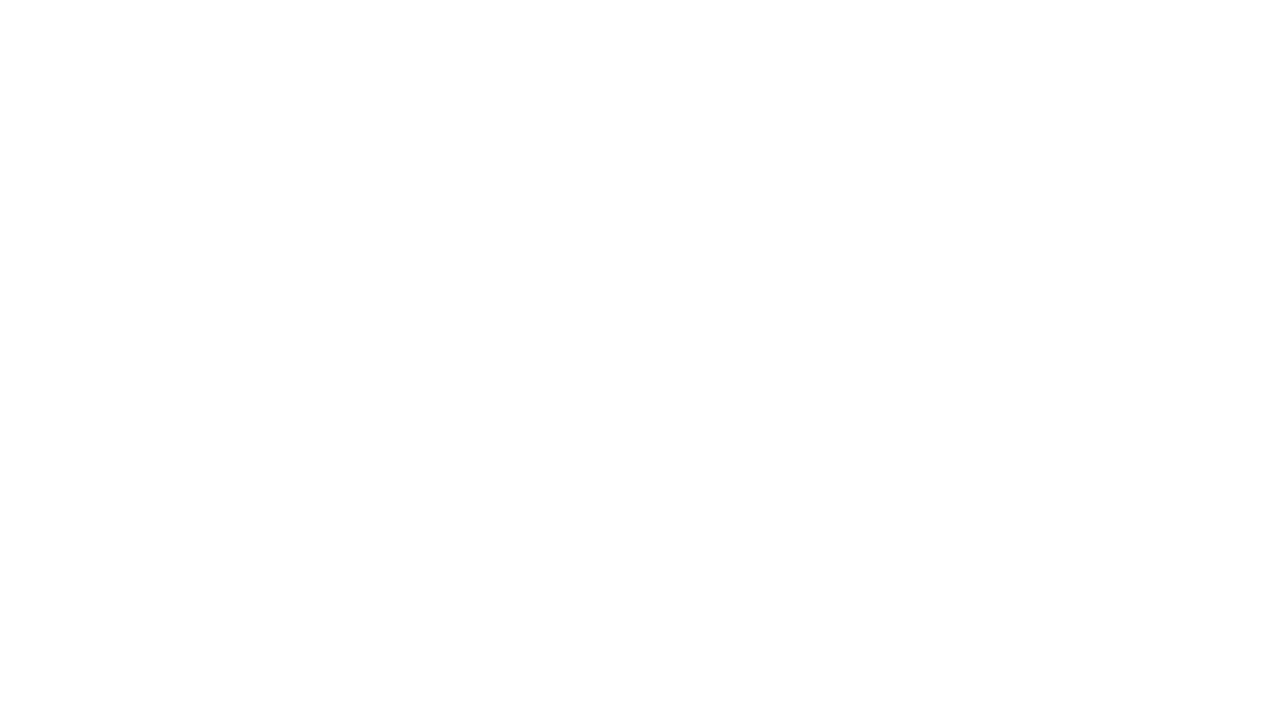